Tests JavaScript confirm alert handling by clicking a button to trigger a confirm dialog, dismissing it, and verifying the result message is displayed on the page.

Starting URL: https://demoqa.com/alerts

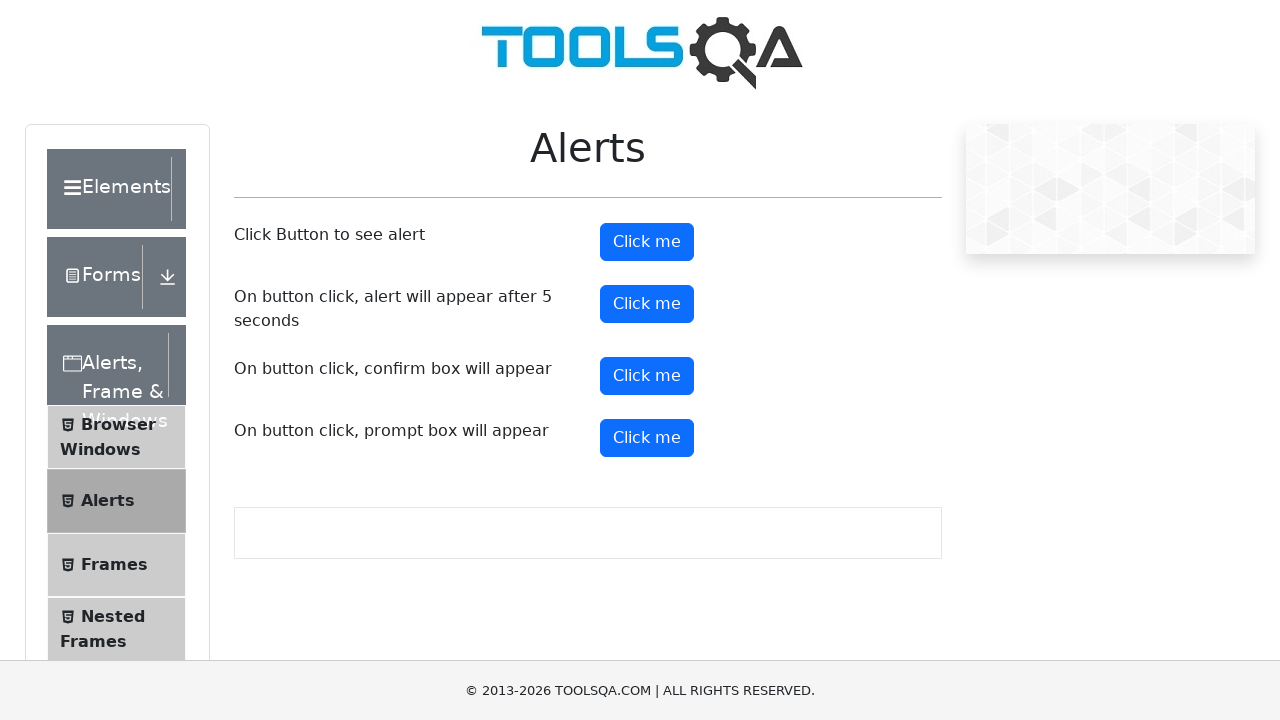

Clicked confirm button to trigger alert at (647, 376) on #confirmButton
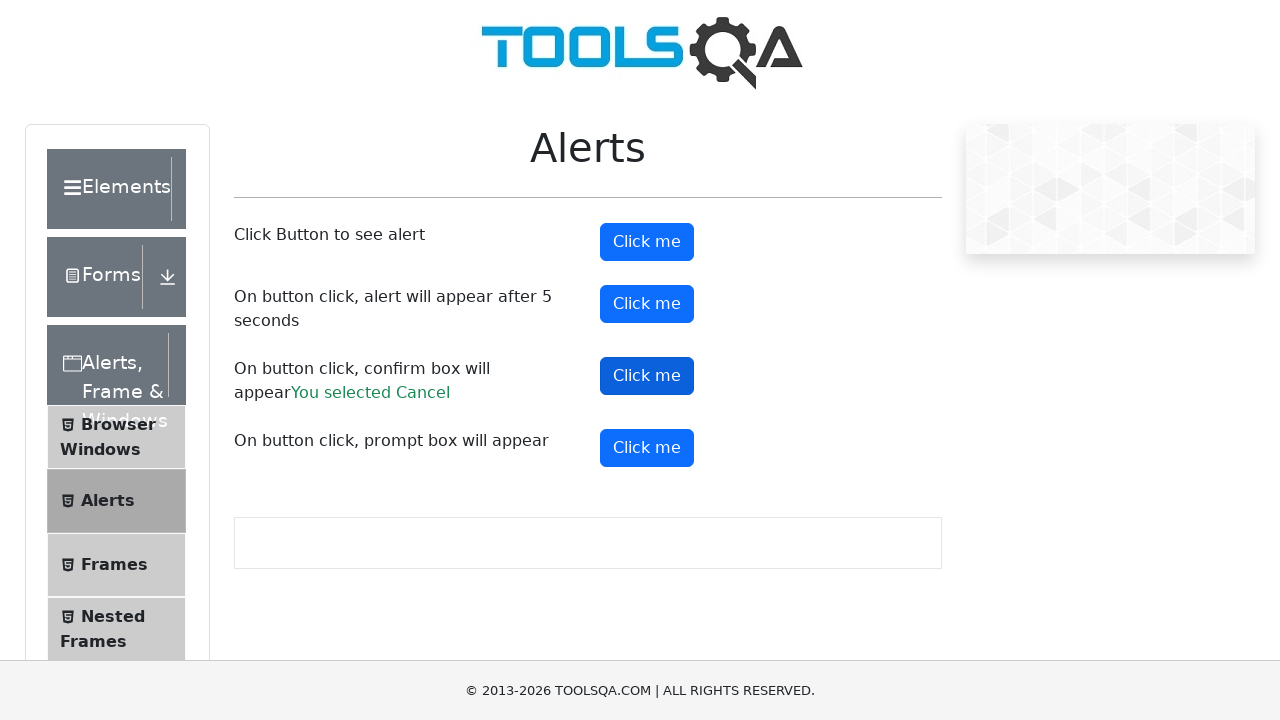

Set up dialog handler to dismiss confirm dialog
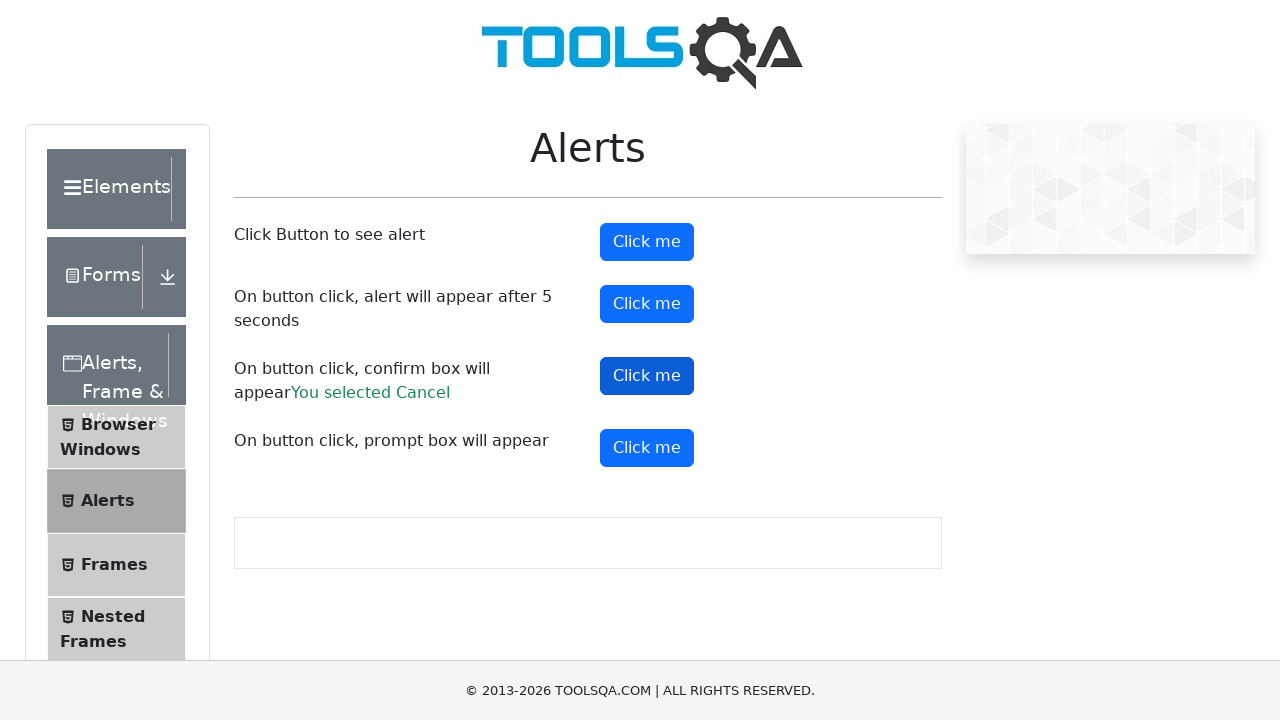

Clicked confirm button again with dialog handler in place at (647, 376) on #confirmButton
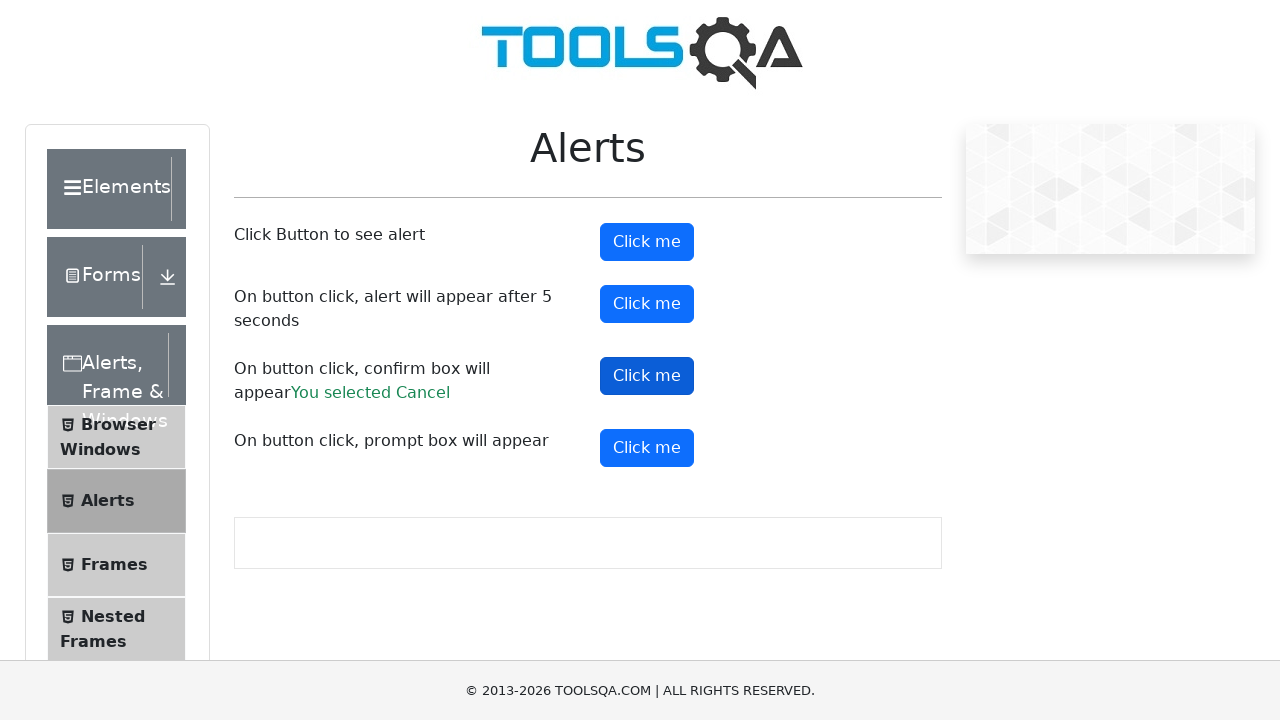

Waited for confirm result text to appear
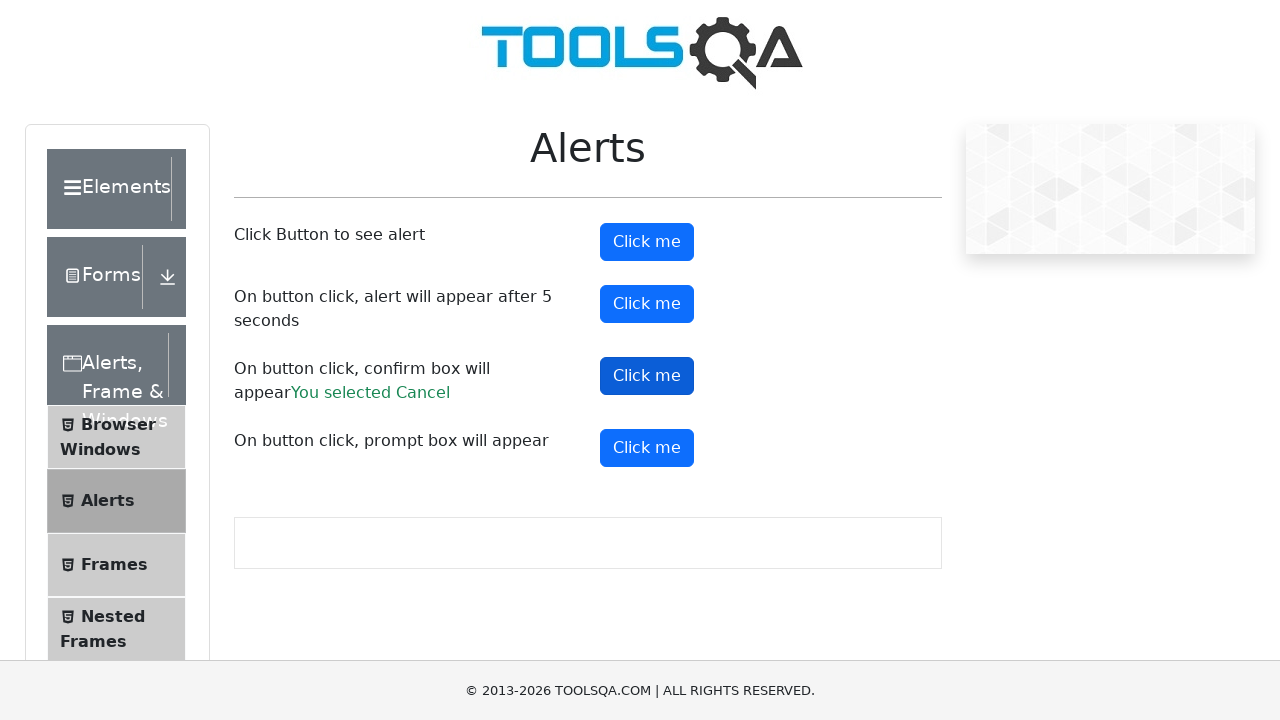

Retrieved confirm result text: 'You selected Cancel'
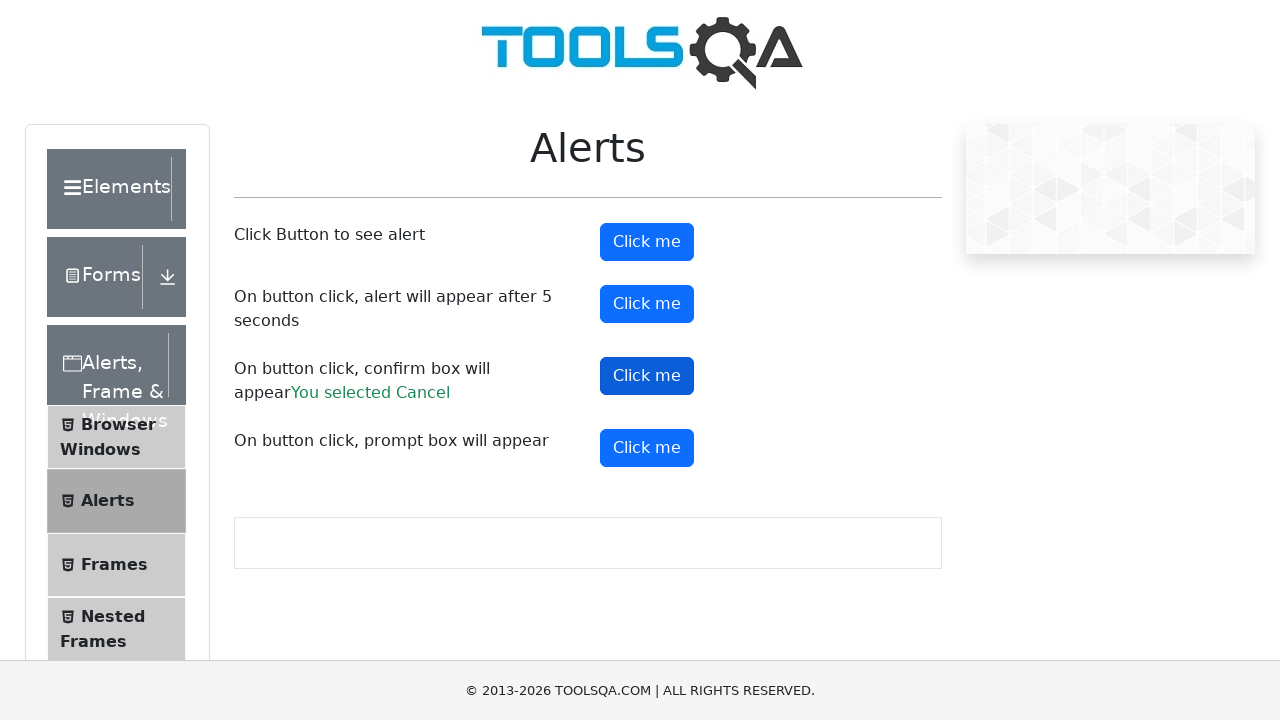

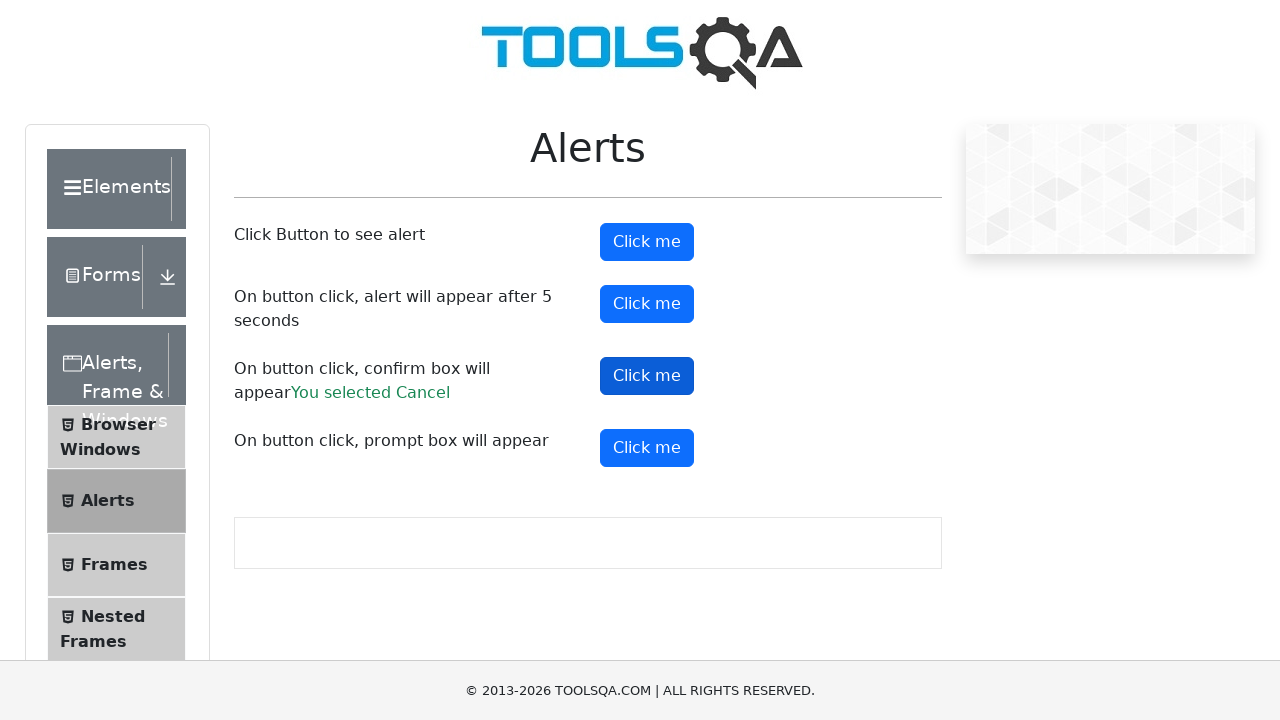